Tests product search functionality by searching for "macbook" and verifying that search results are displayed

Starting URL: https://naveenautomationlabs.com/opencart/index.php?route=account/login

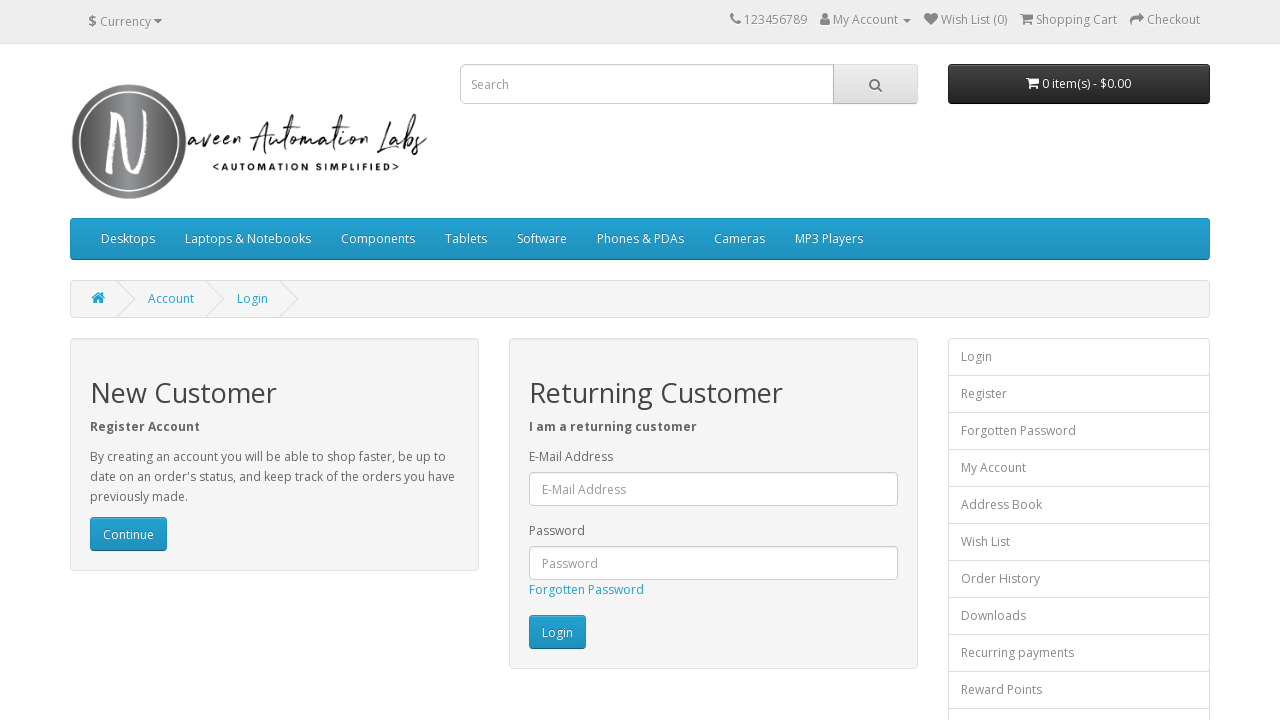

Cleared search field on input[name='search']
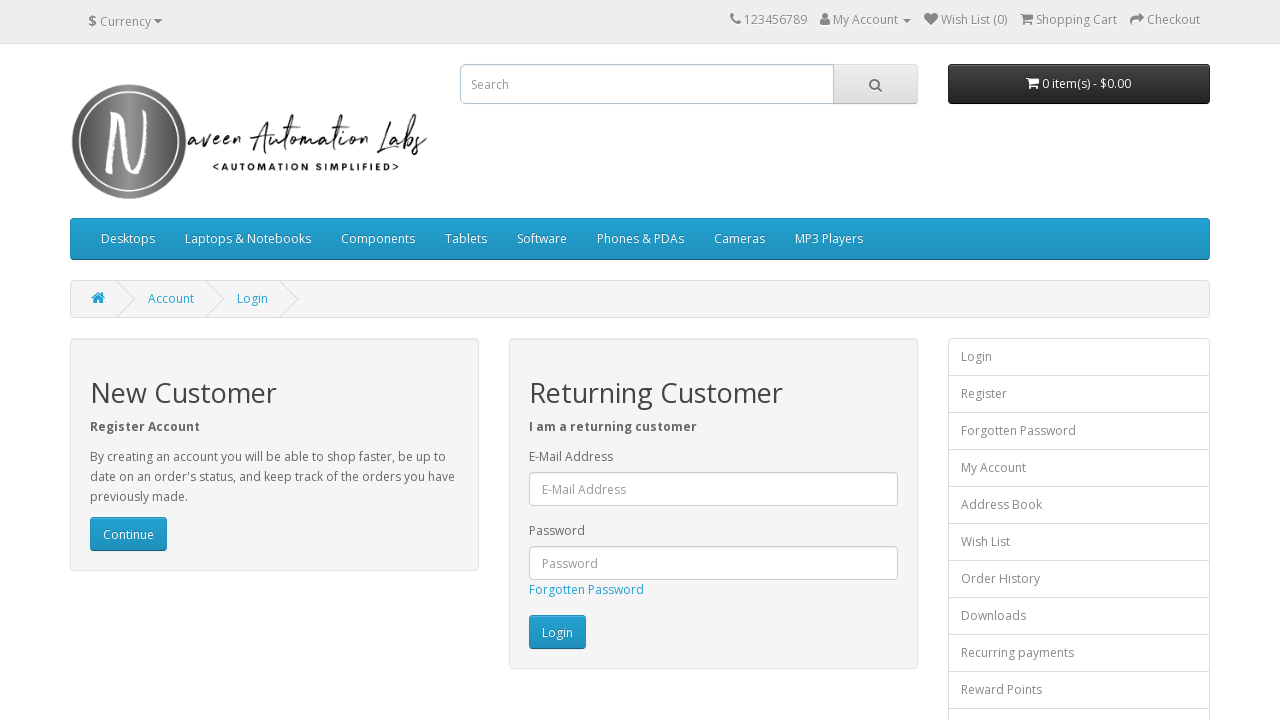

Filled search field with 'macbook' on input[name='search']
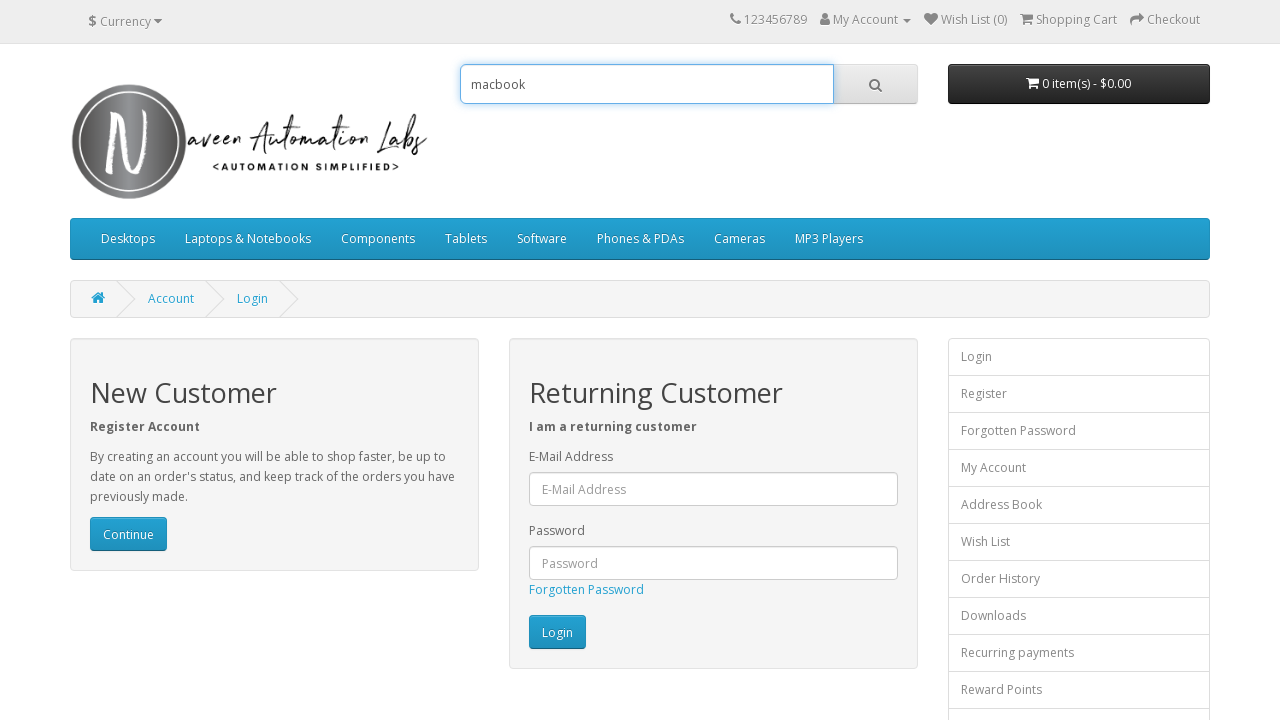

Clicked search button at (875, 84) on div#search button
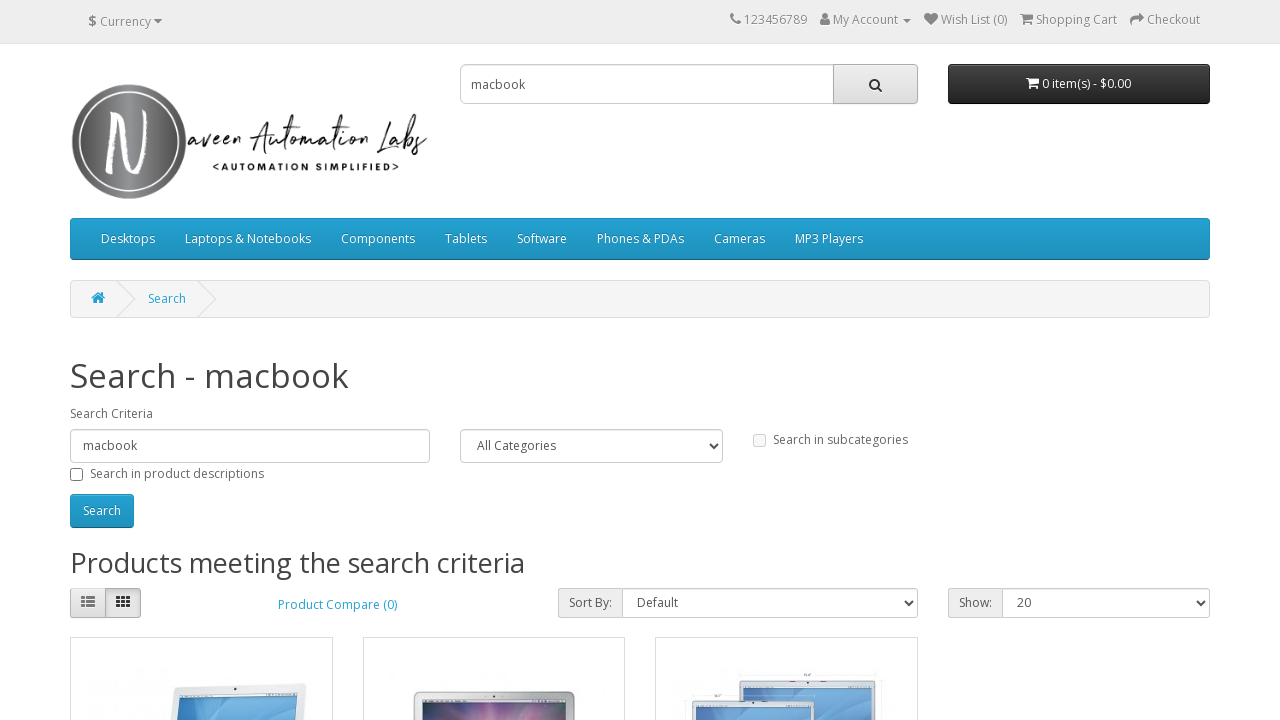

Search results loaded with product thumbnails displayed
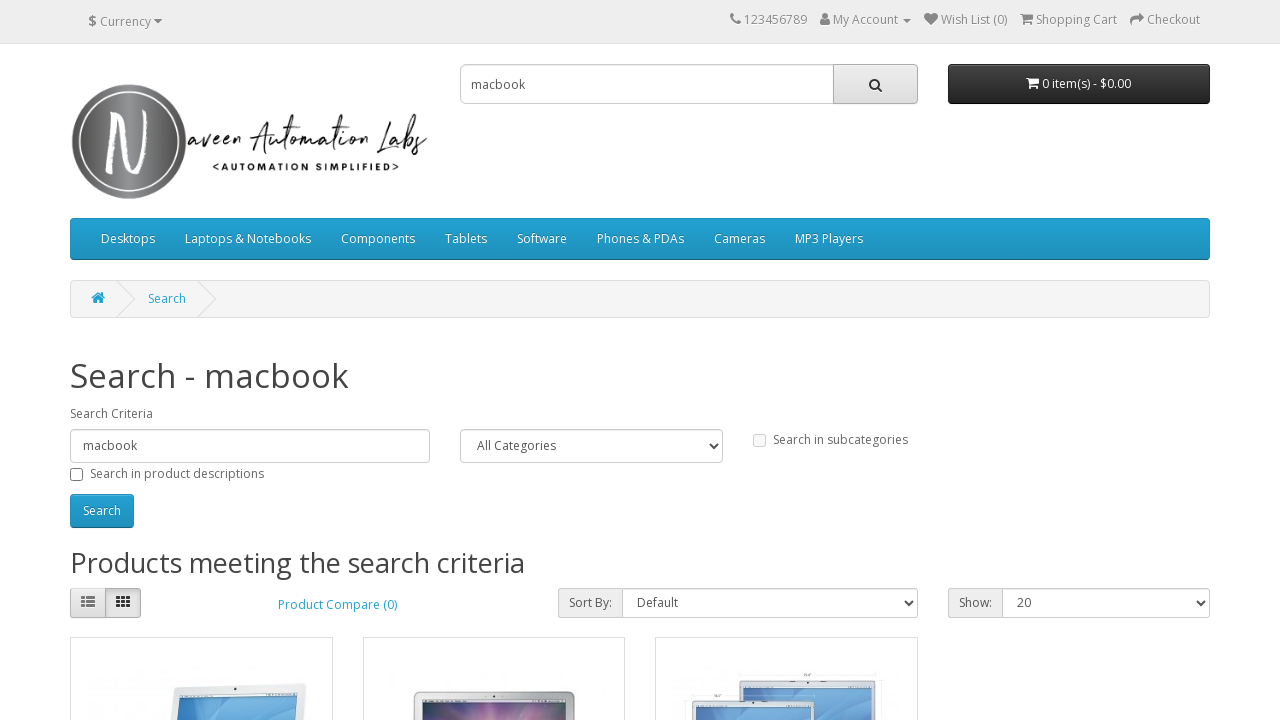

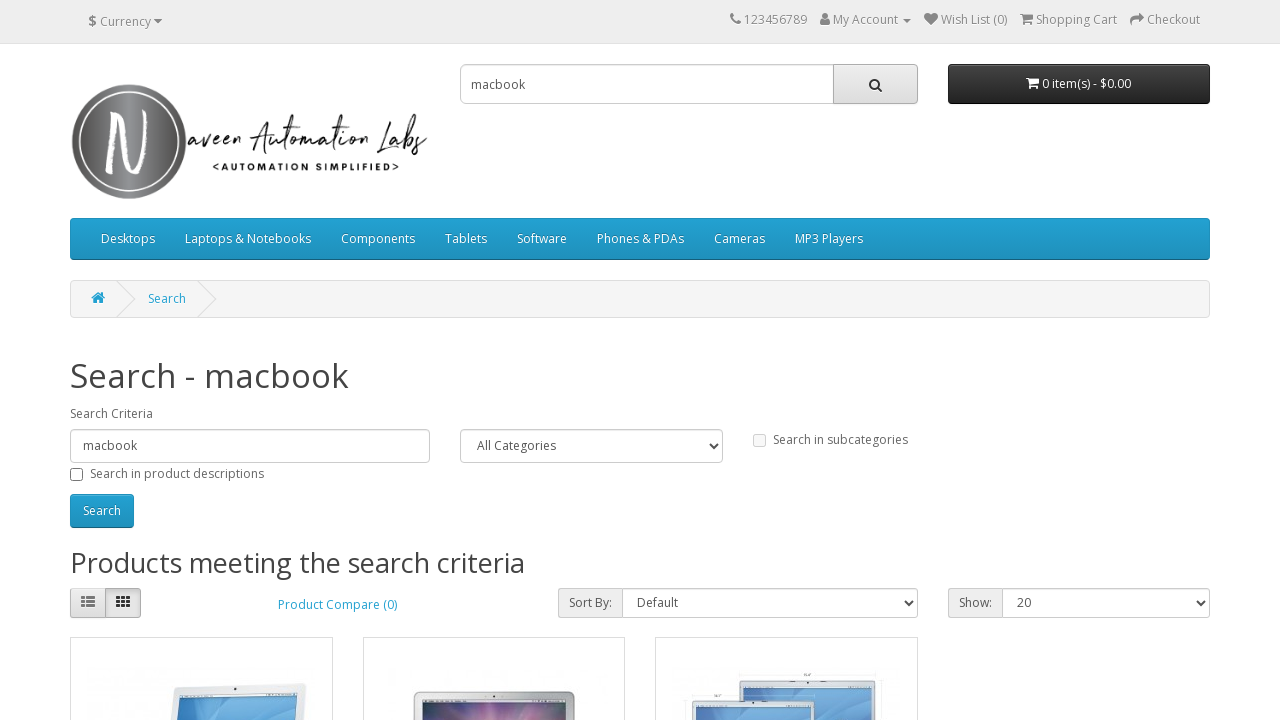